Tests a prompt JavaScript alert by clicking a button to trigger it, entering text into the prompt, and accepting it.

Starting URL: https://training-support.net/webelements/alerts

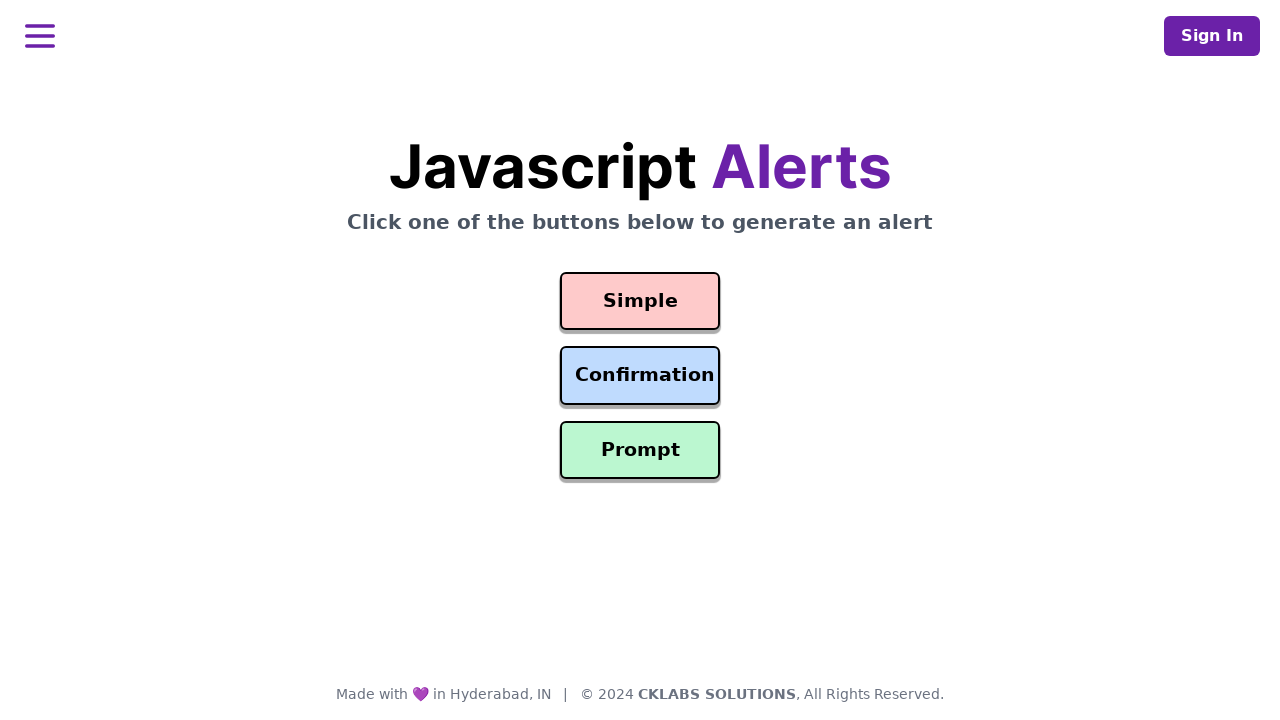

Set up dialog handler to accept prompt with text 'Awesome!'
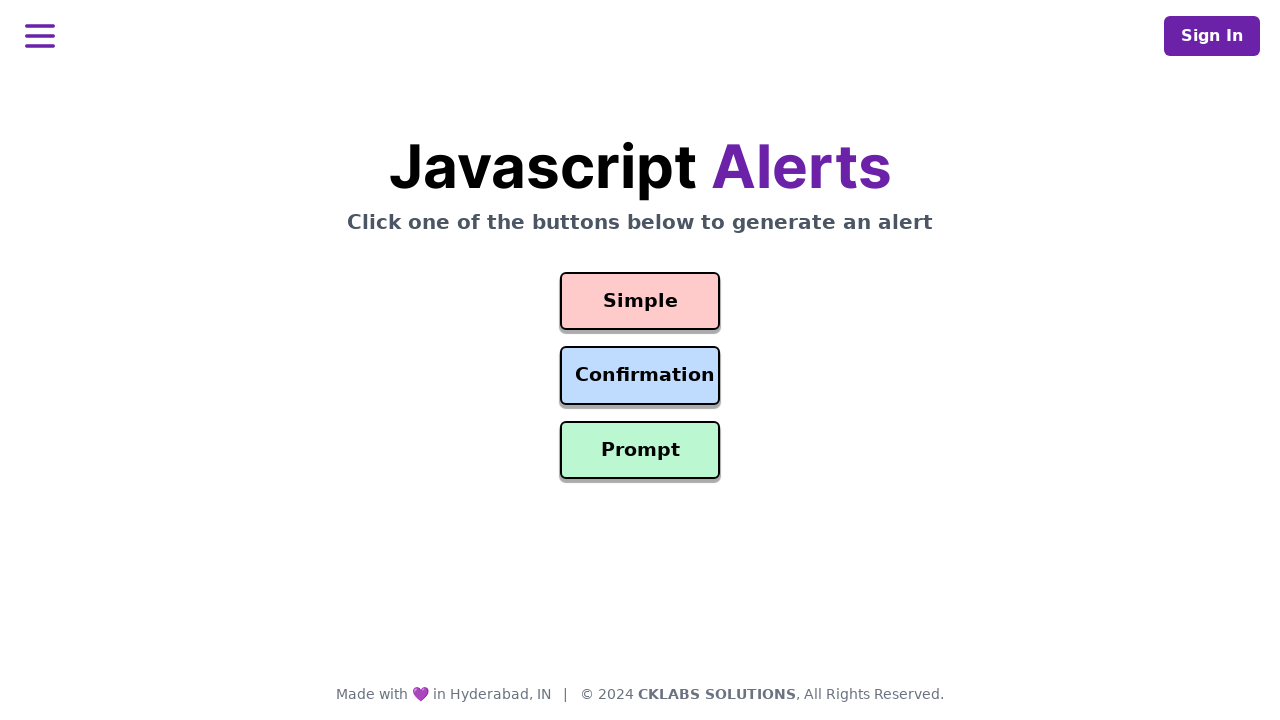

Clicked prompt button to trigger alert at (640, 450) on #prompt
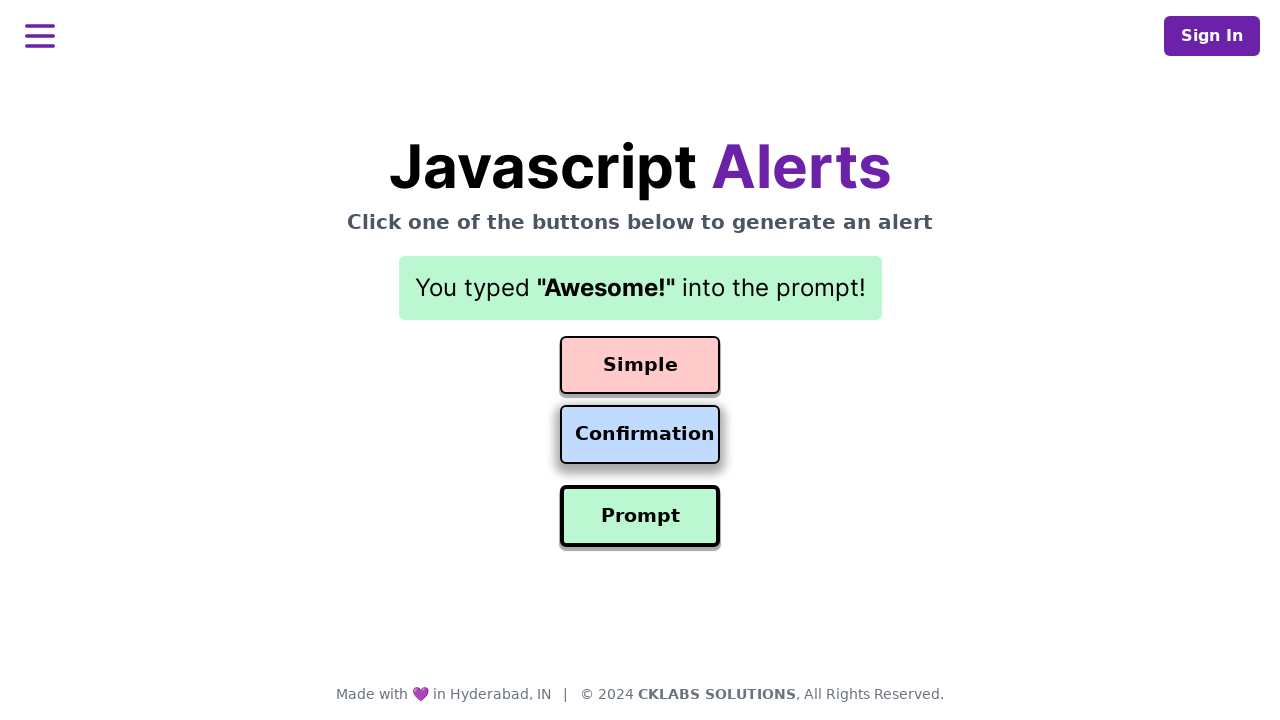

Waited for prompt alert to be triggered and handled
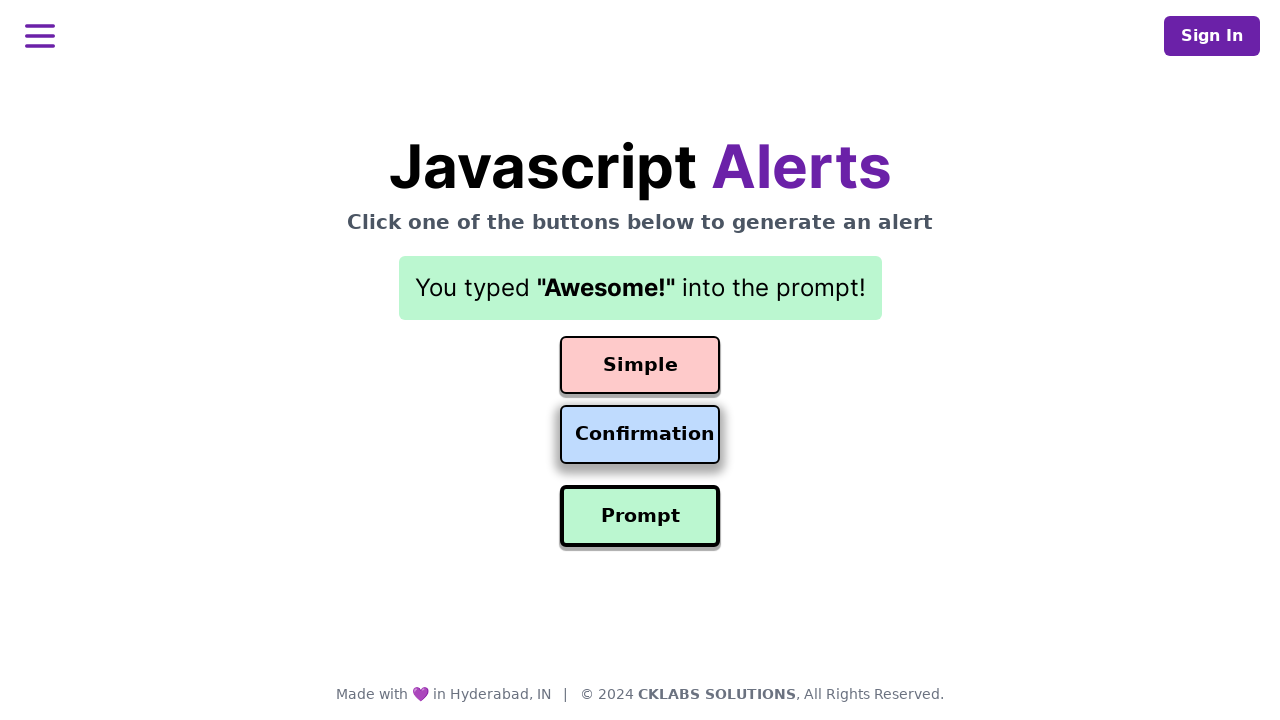

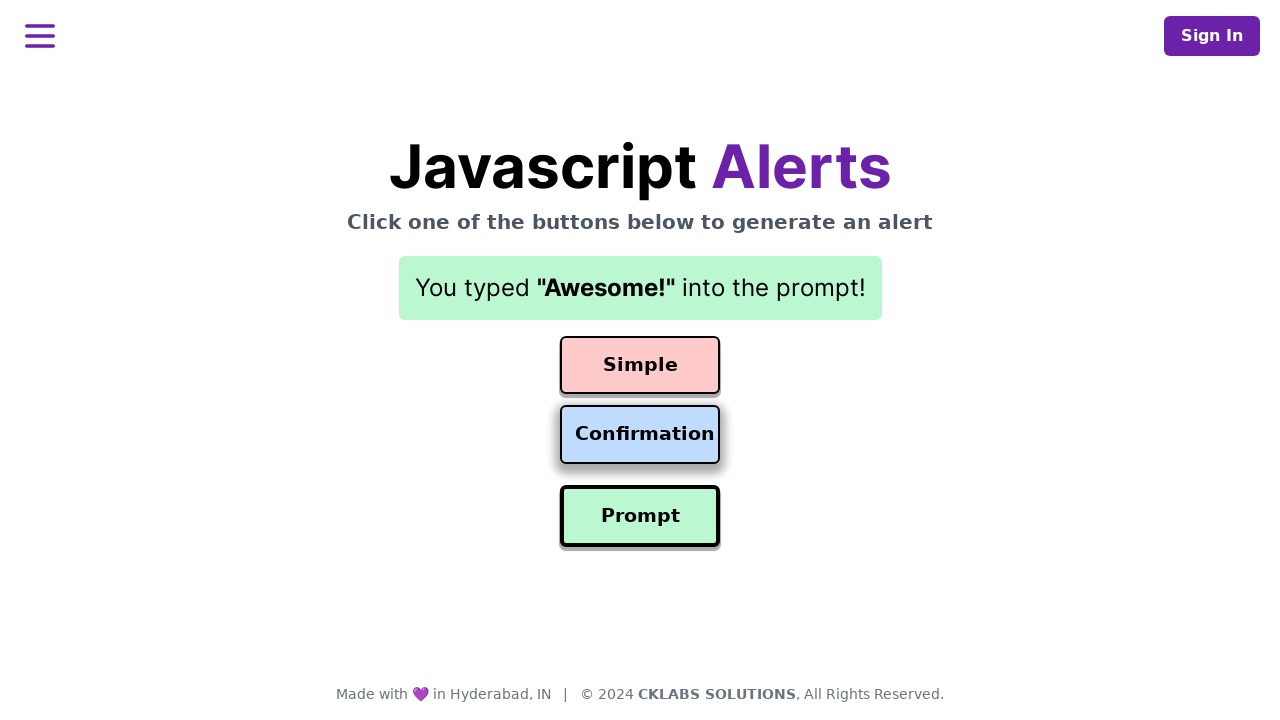